Tests iframe handling by switching to an iframe and clicking a button inside it

Starting URL: https://www.w3schools.com/js/tryit.asp?filename=tryjs_myfirst

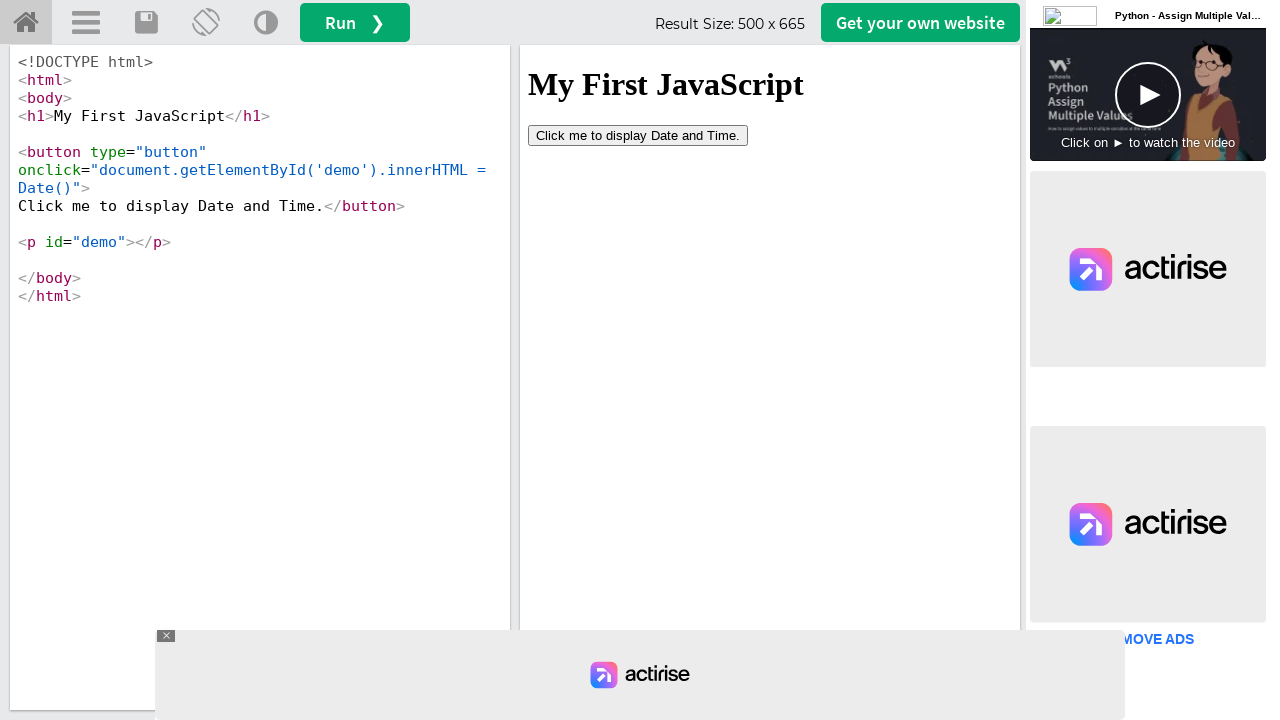

Switched to iframe with name 'iframeResult'
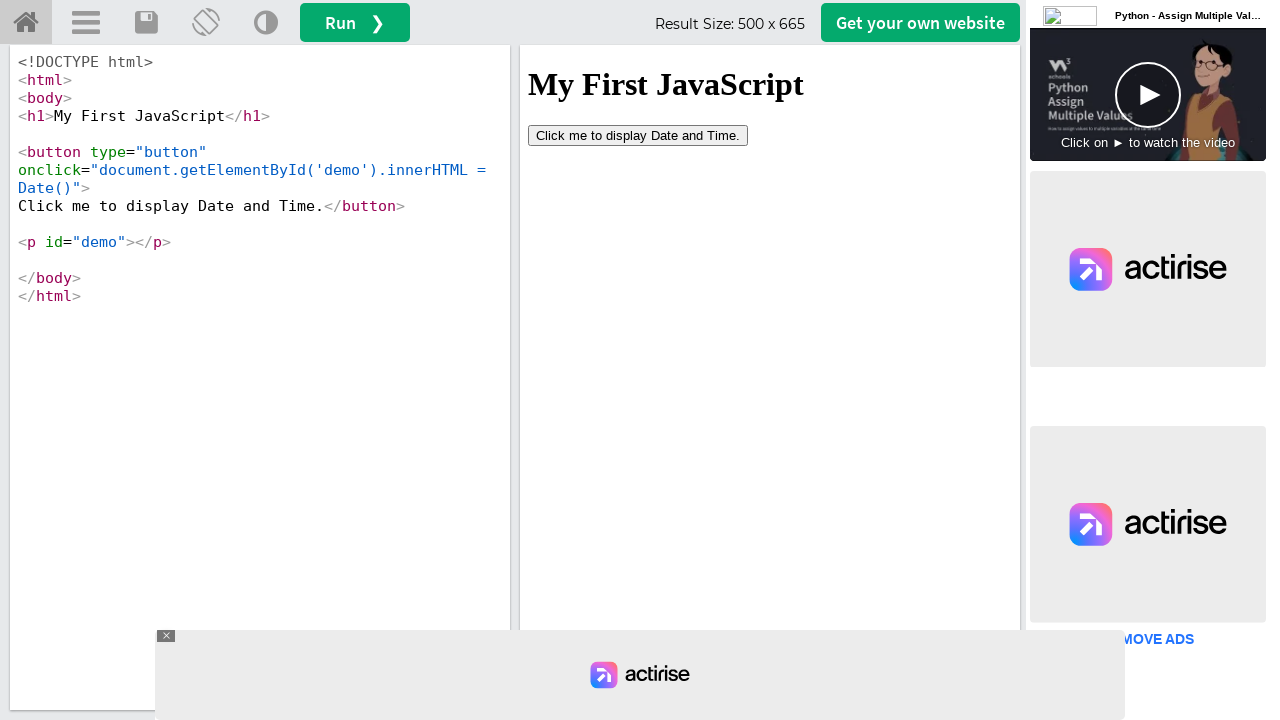

Clicked button inside iframe at (638, 135) on xpath=//html/body/button
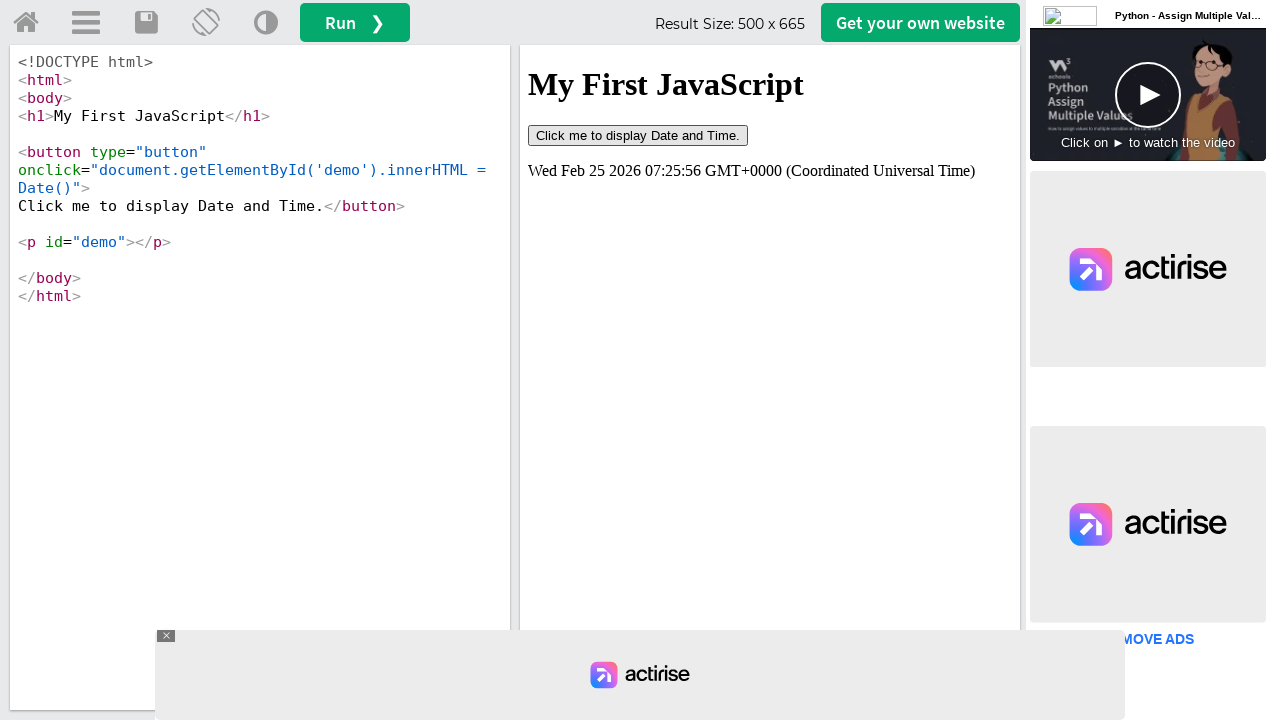

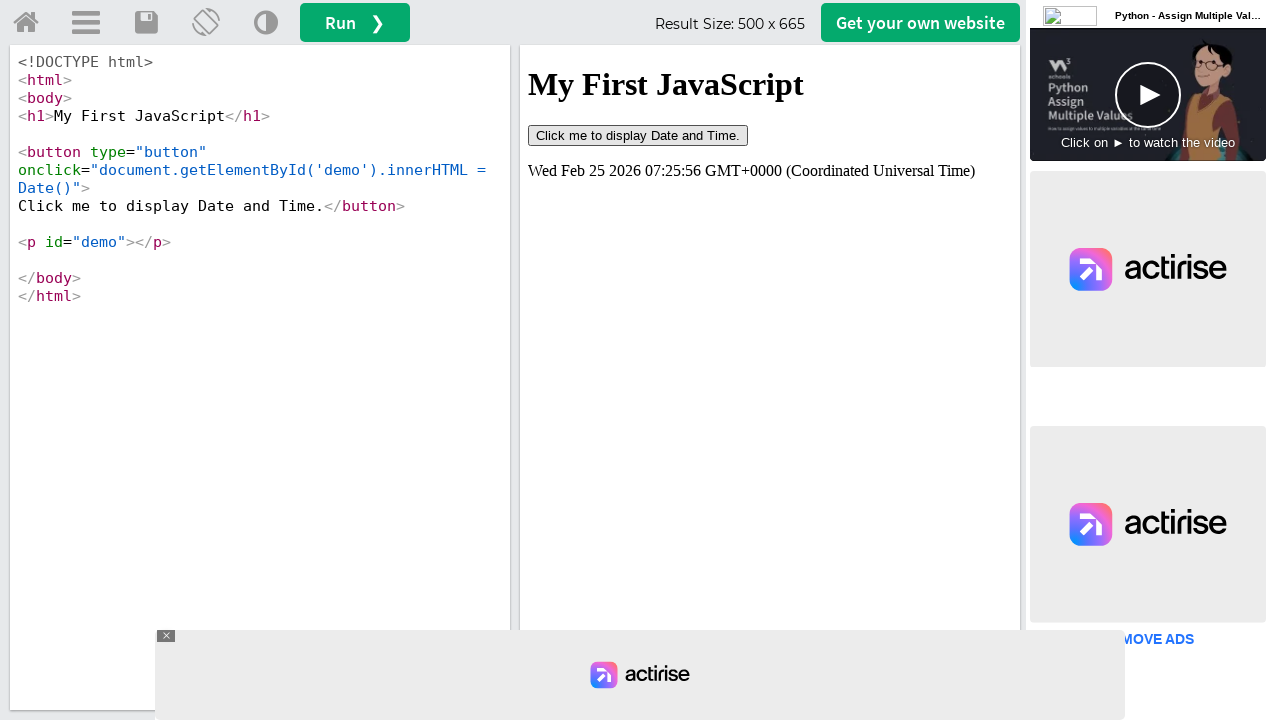